Navigates to the automation practice page and verifies that a specific table cell (row 9, column 2) in the courses table is accessible and contains data.

Starting URL: https://rahulshettyacademy.com/AutomationPractice/

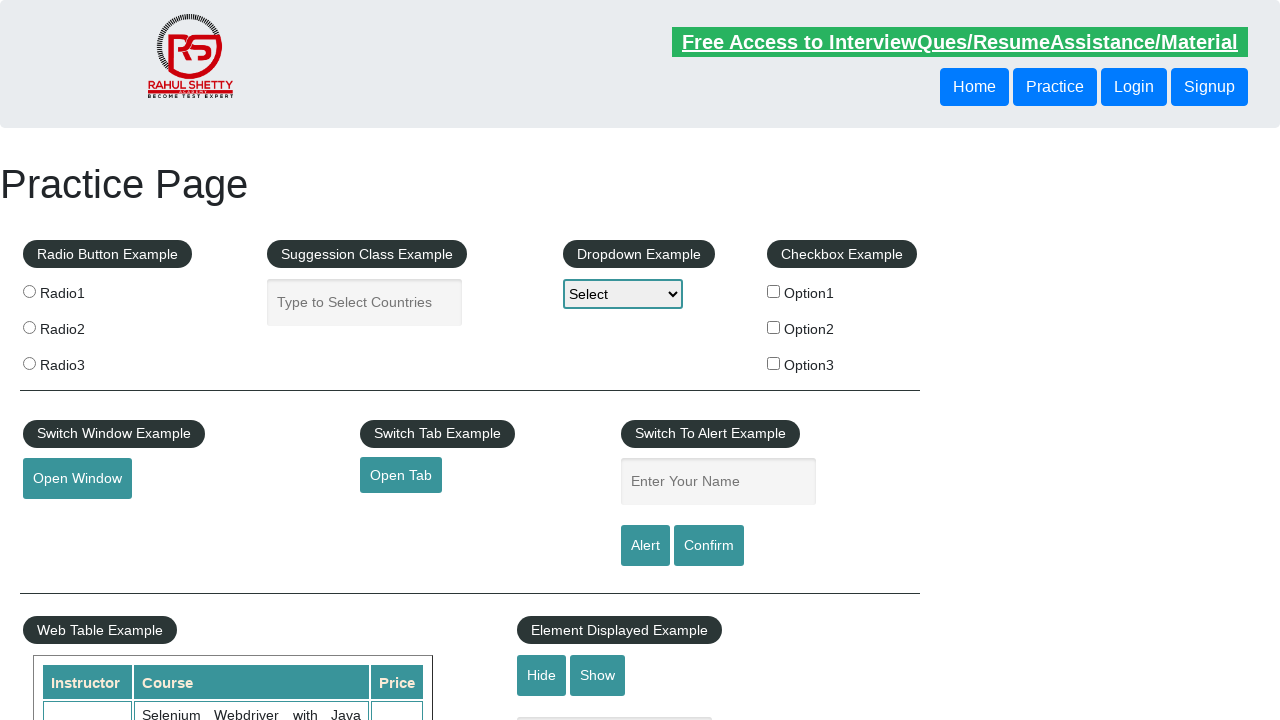

Waited for courses table to be visible
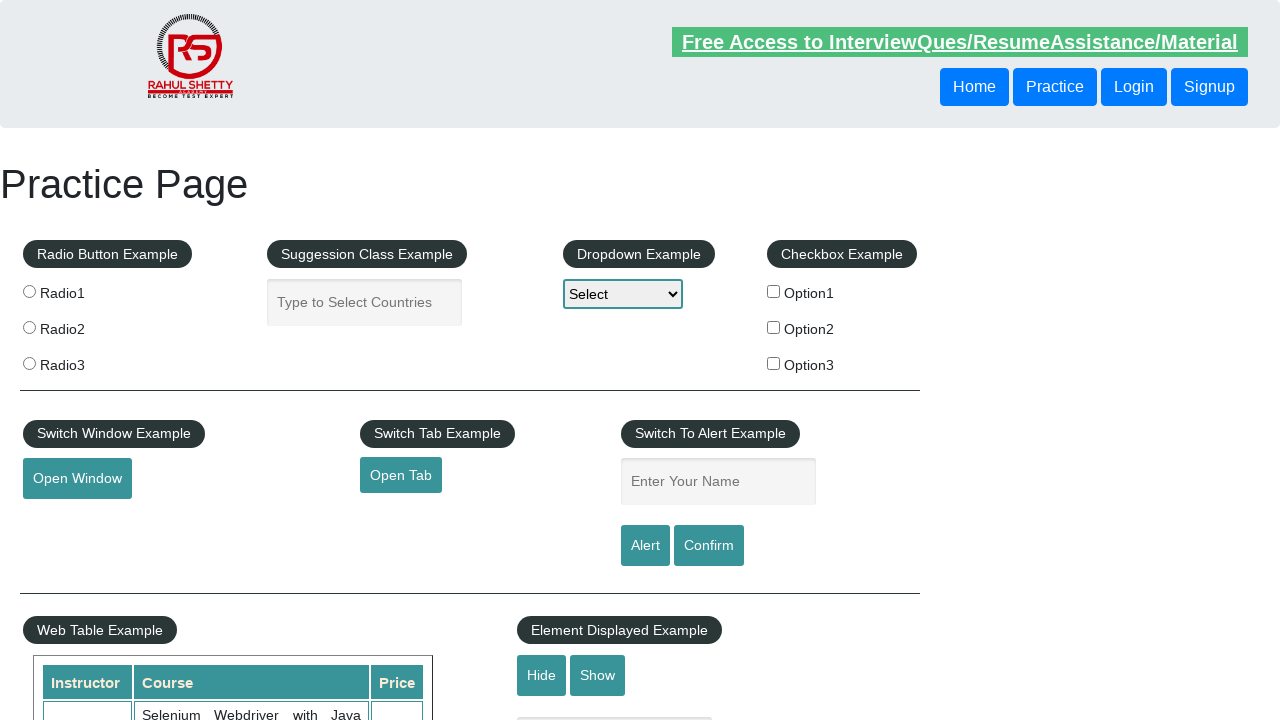

Located table cell at row 9, column 2
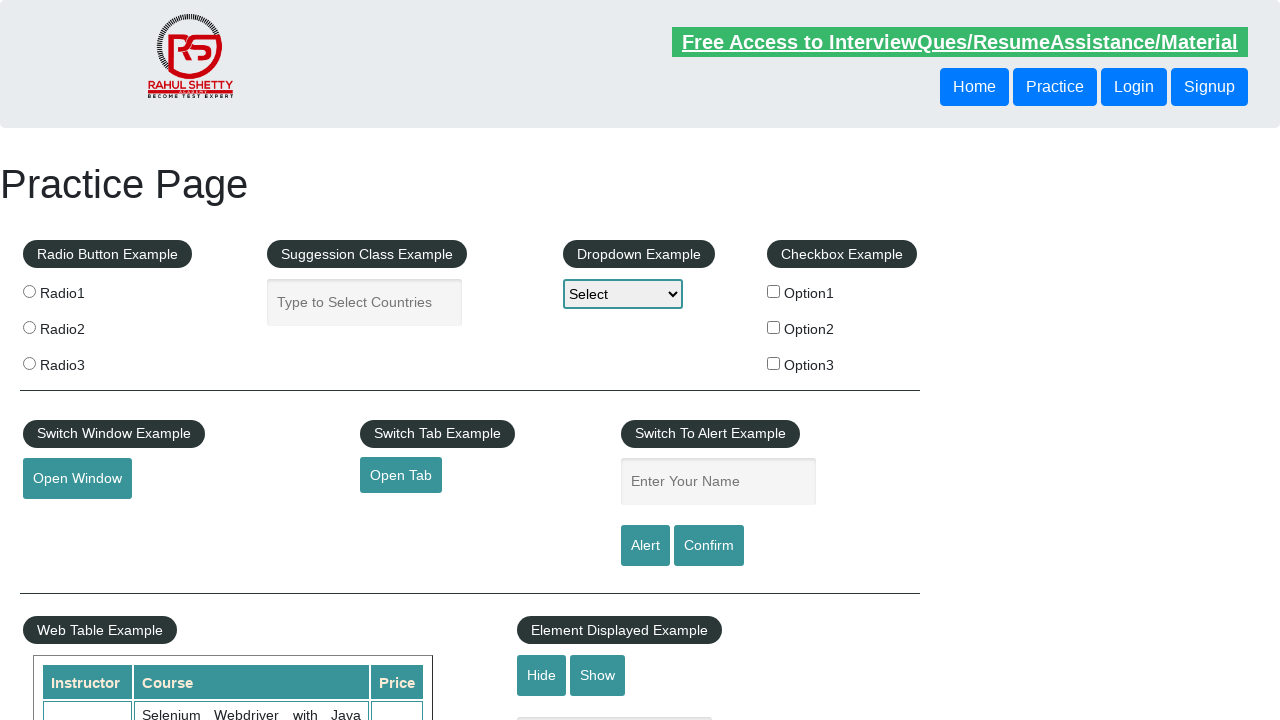

Table cell became visible
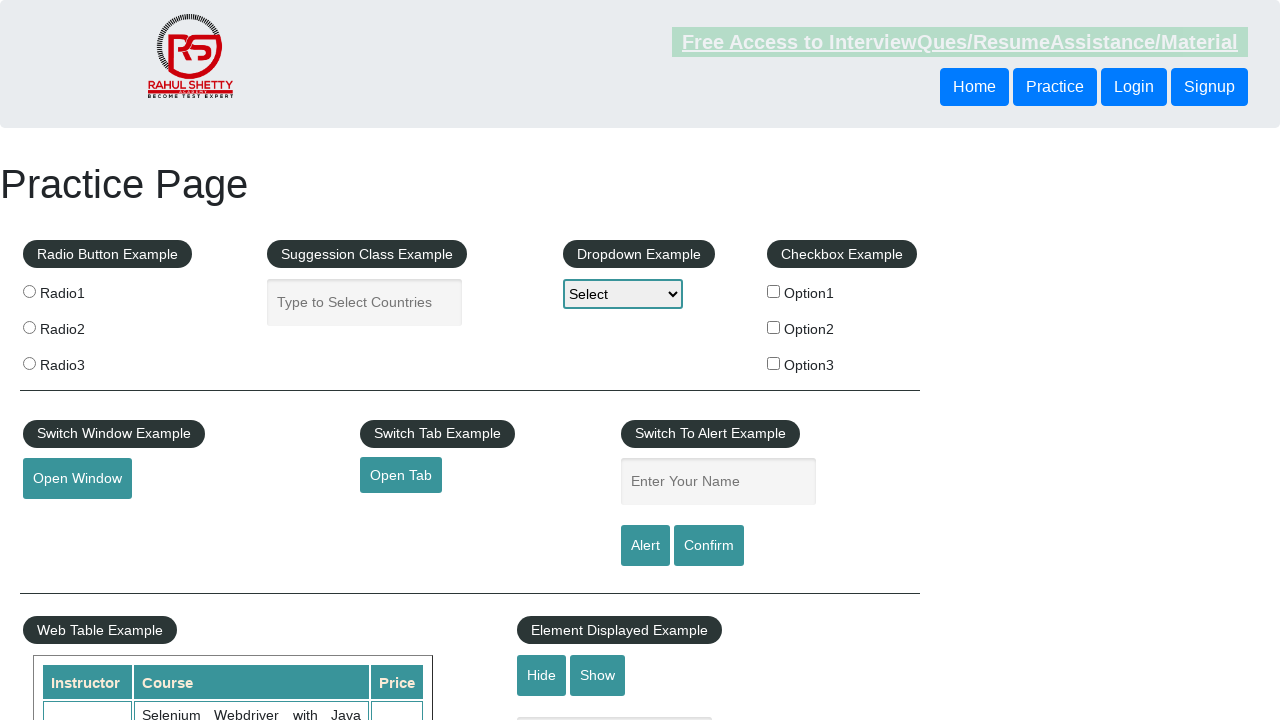

Retrieved text content from table cell
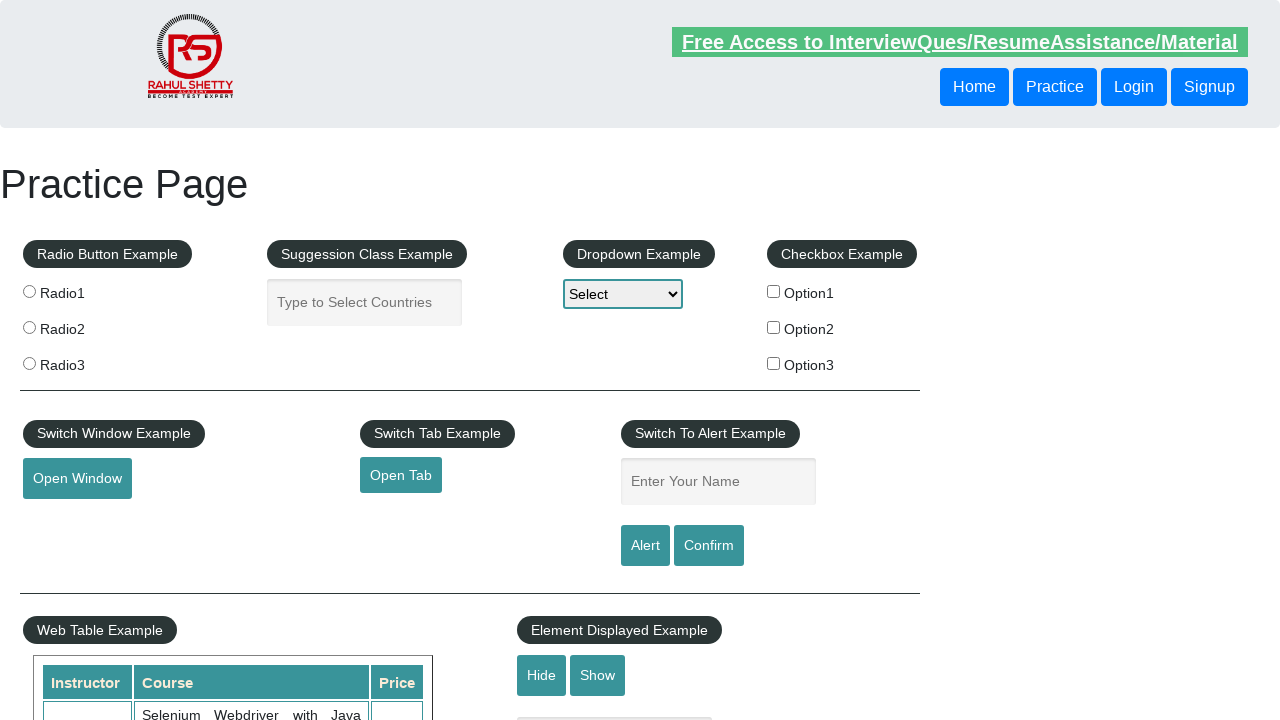

Verified table cell contains non-empty text data
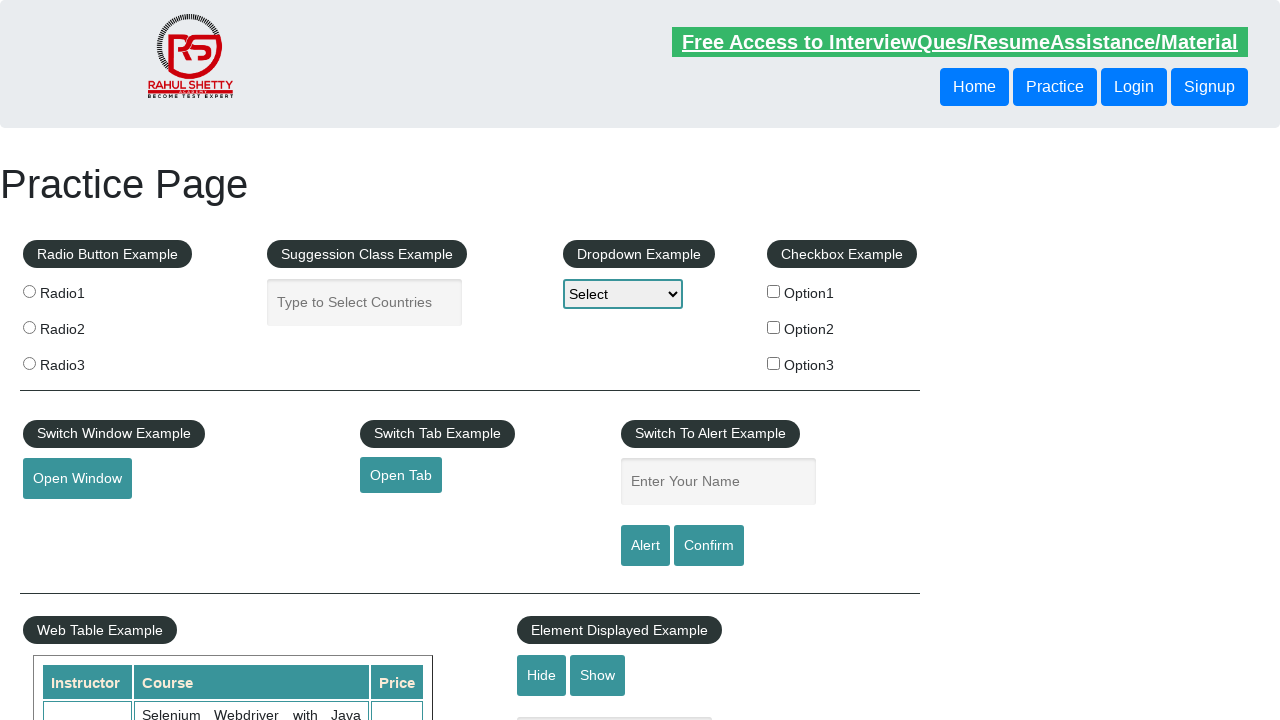

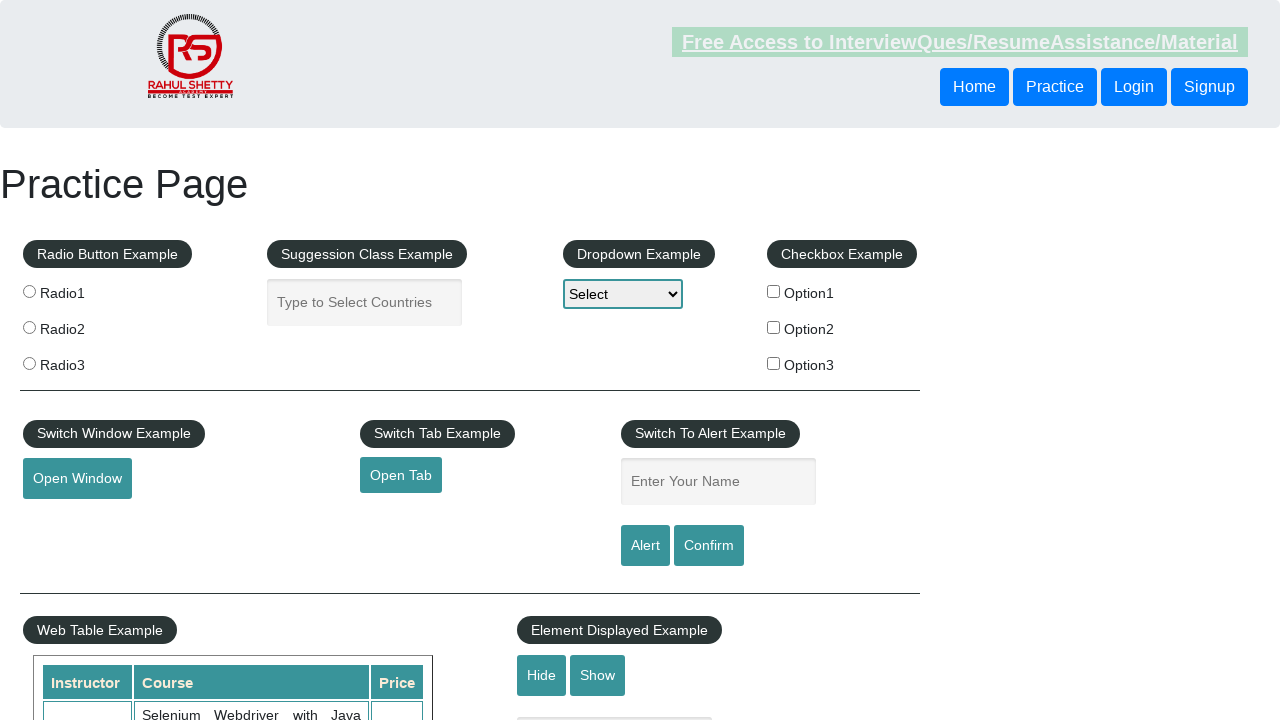